Performs automated security testing on a vulnerable test website by testing common directories, attempting SQL injection payloads via URL parameters, and testing XSS payloads in input fields.

Starting URL: http://testphp.vulnweb.com/

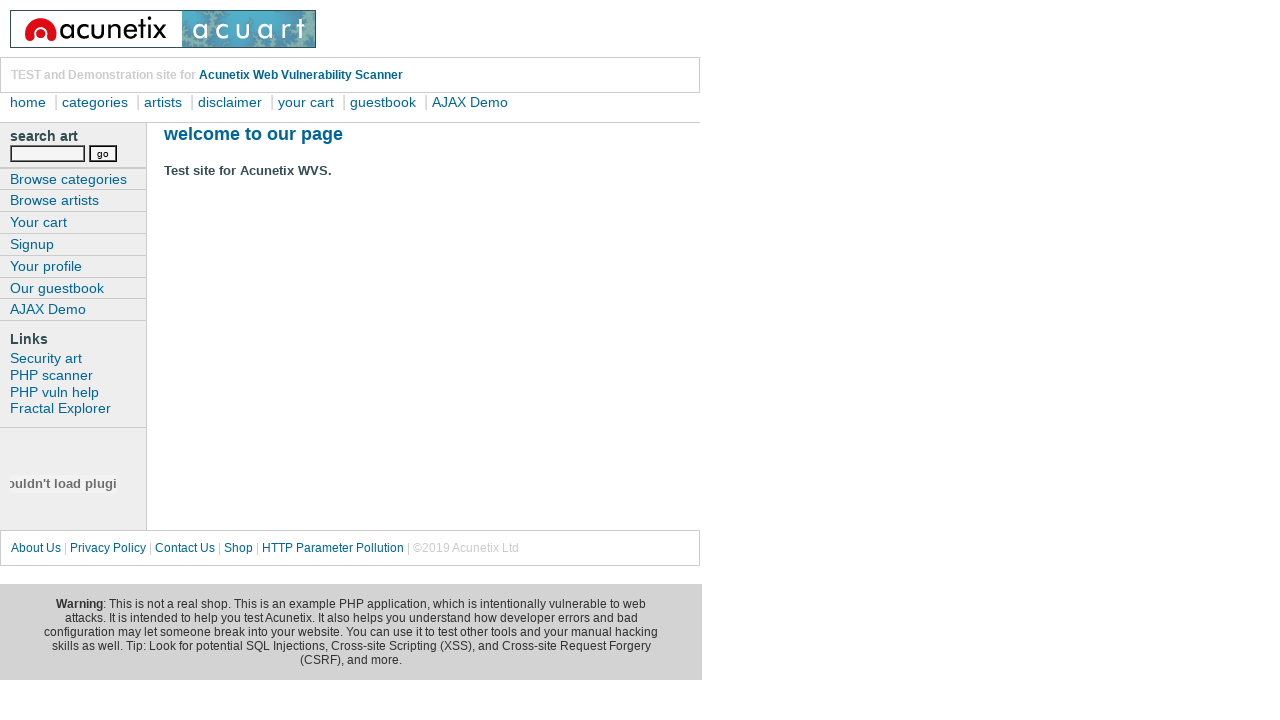

Waited for network idle on initial page load
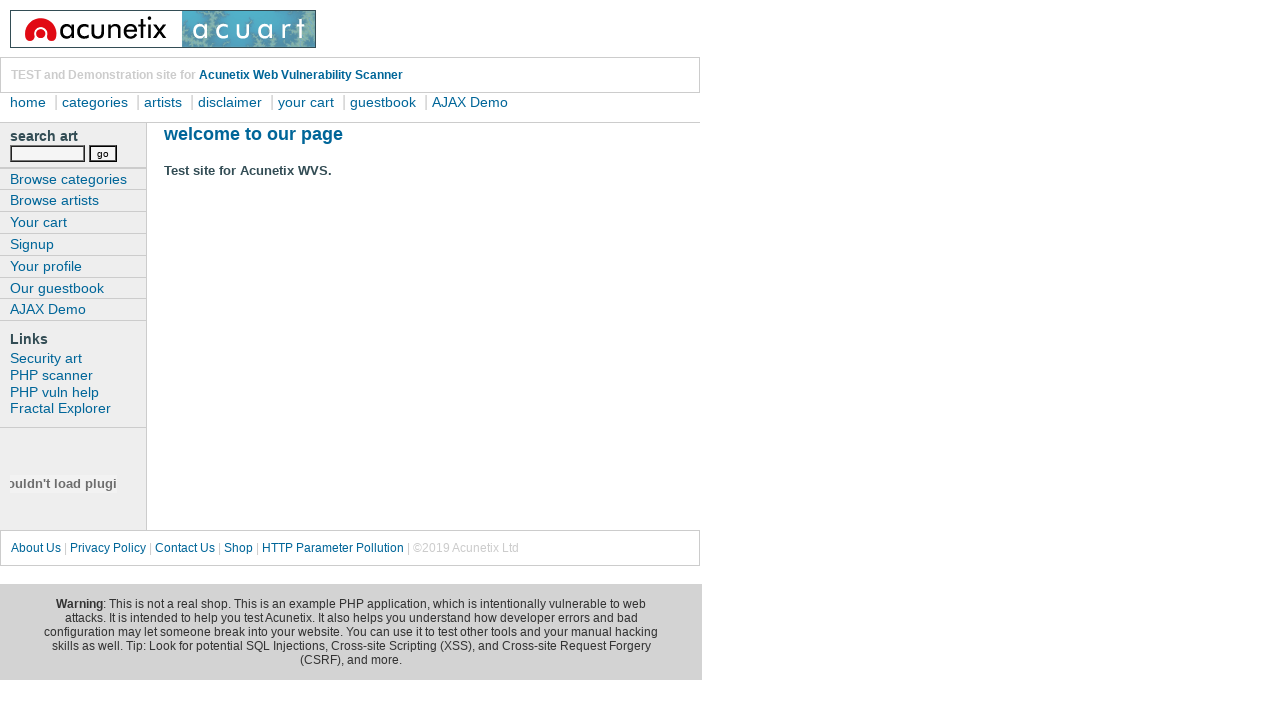

Navigated to test directory: http://testphp.vulnweb.com/admin
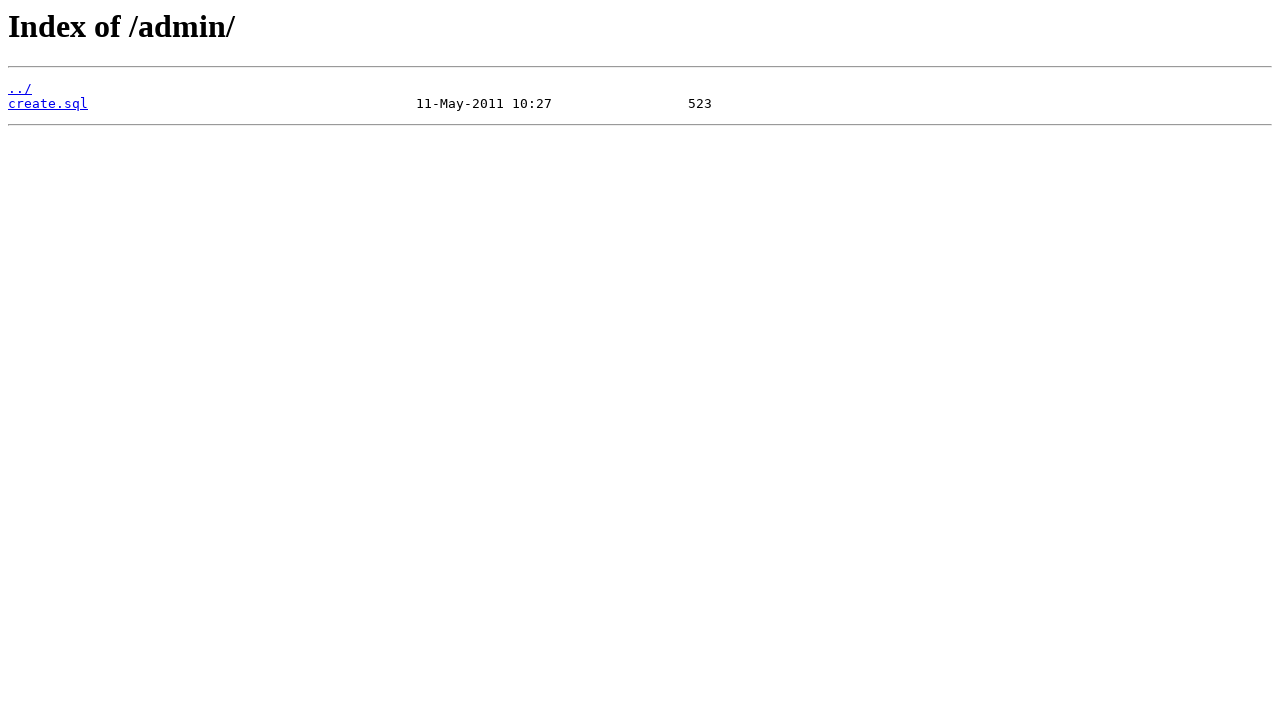

Waited for load state after accessing /admin
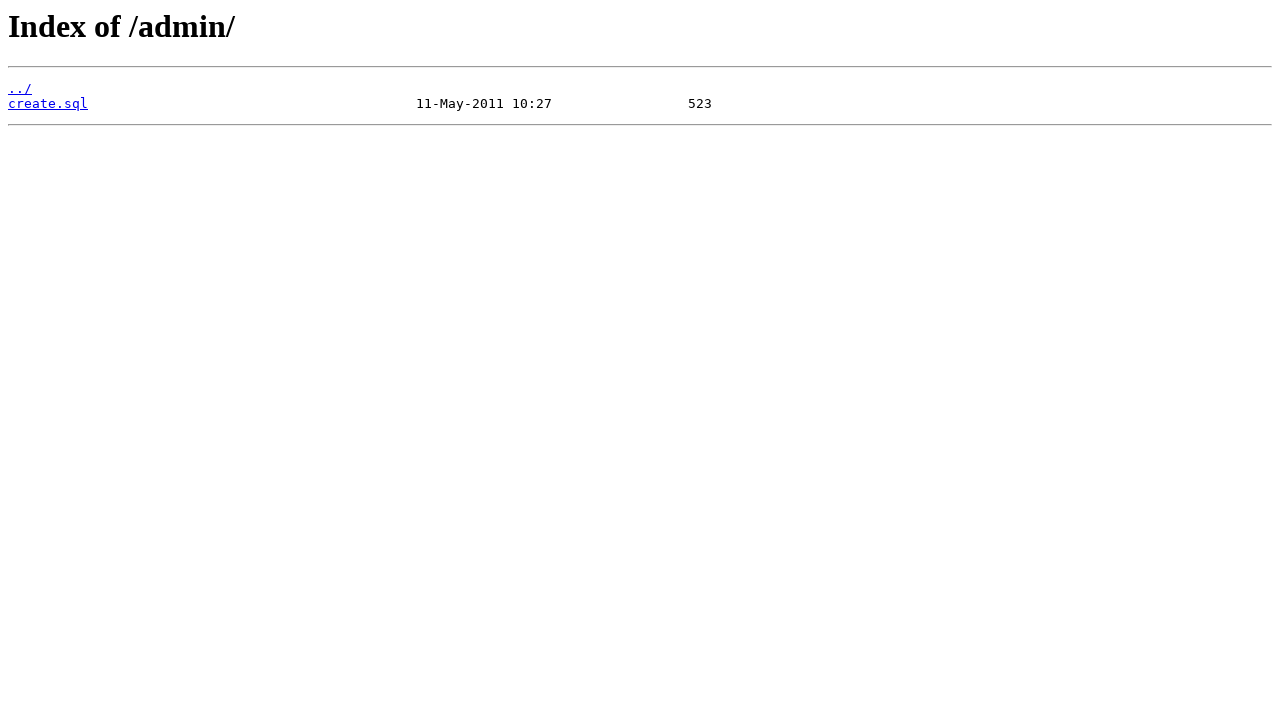

Navigated to test directory: http://testphp.vulnweb.com/login
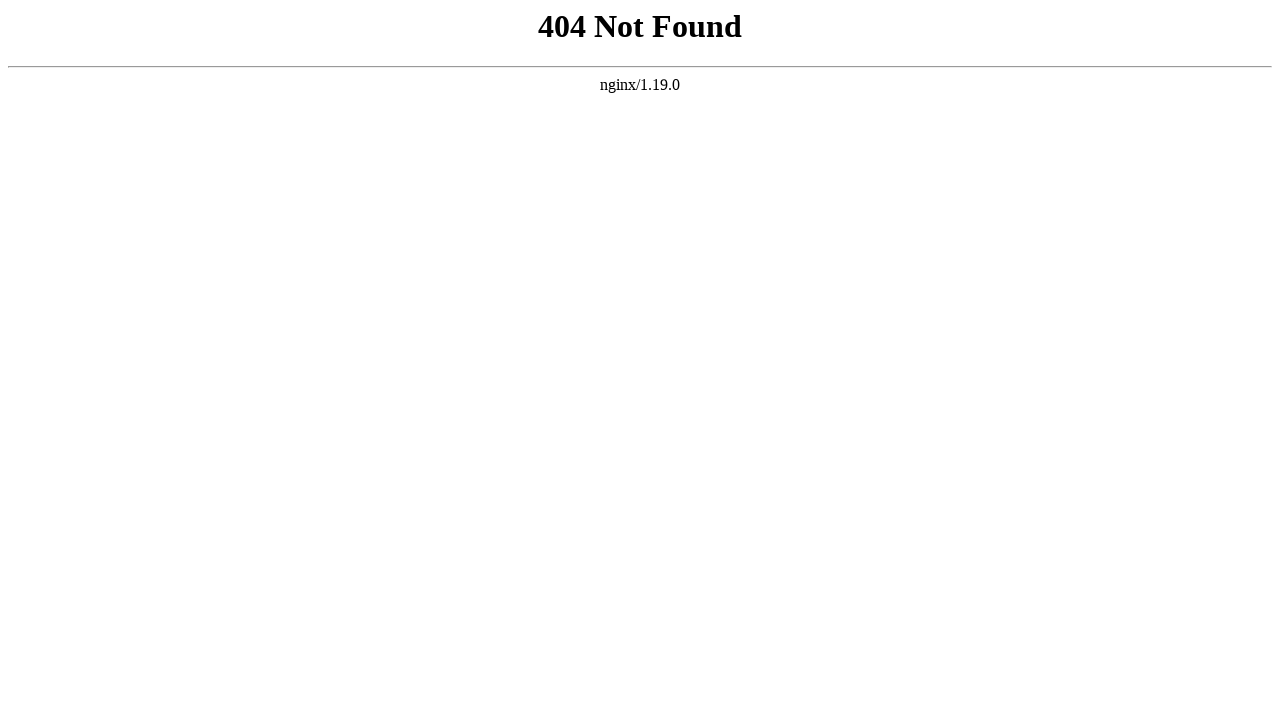

Waited for load state after accessing /login
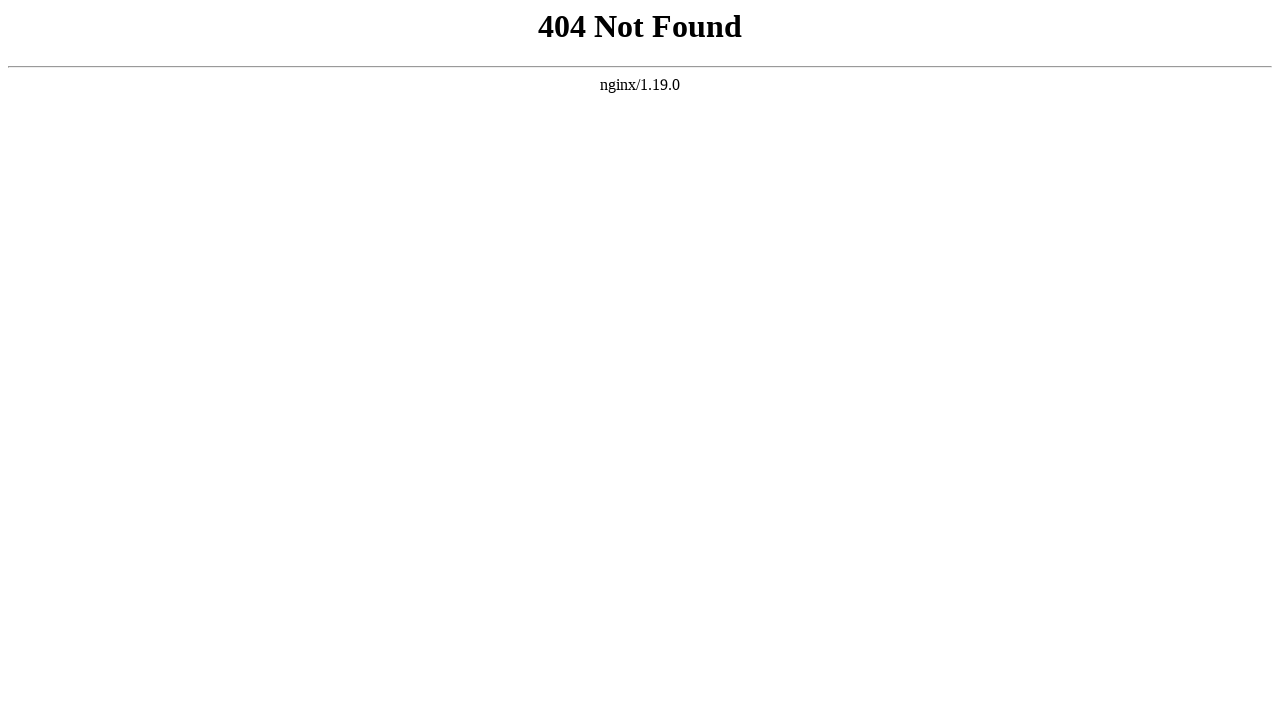

Navigated to test directory: http://testphp.vulnweb.com/wp-admin
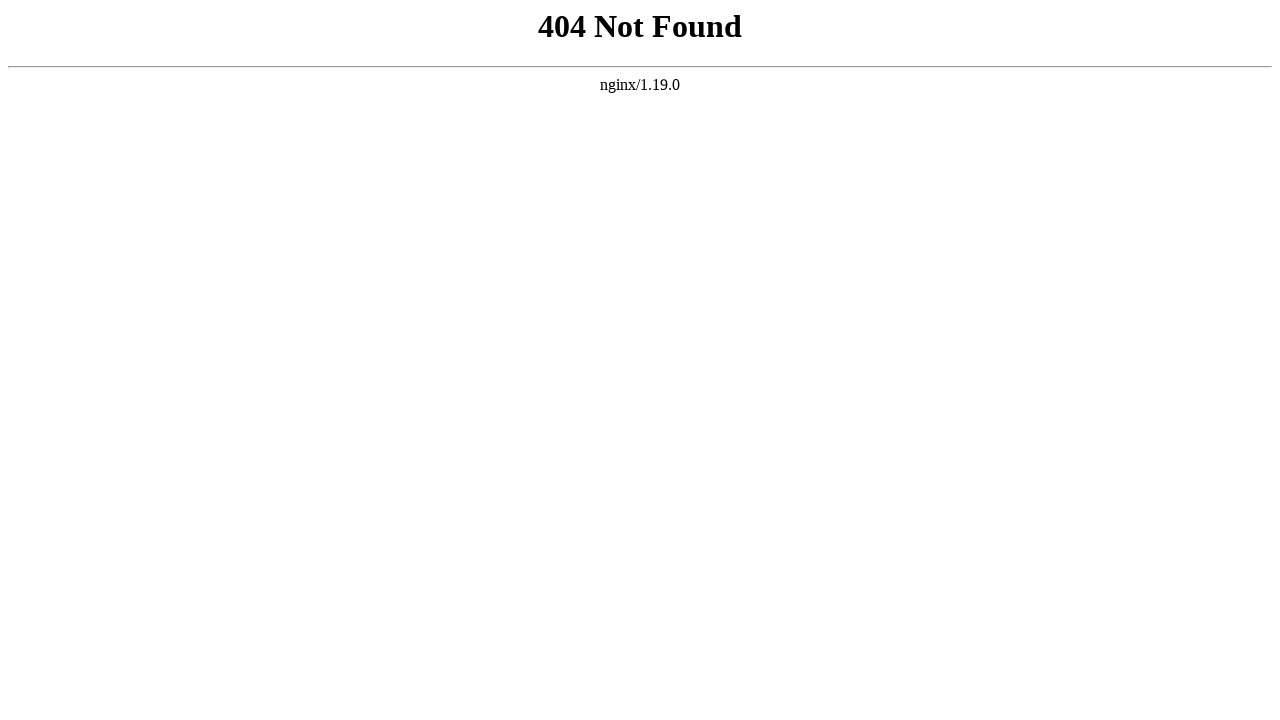

Waited for load state after accessing /wp-admin
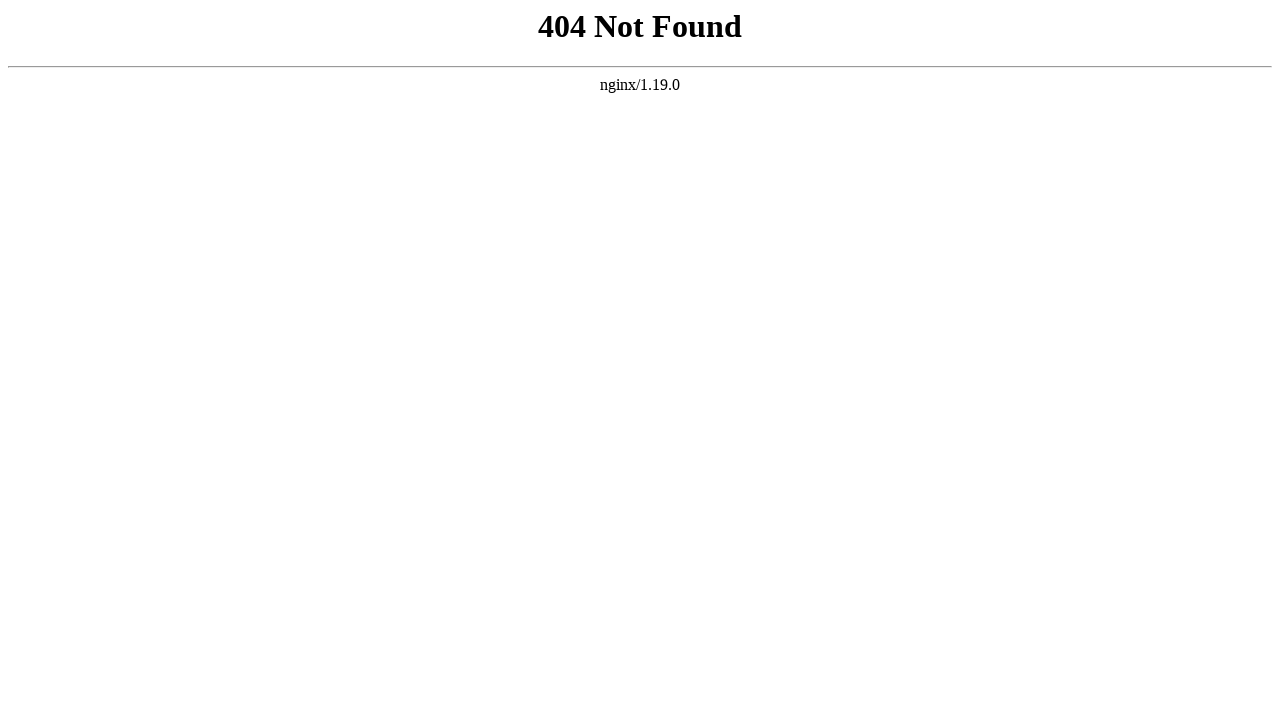

Navigated to test directory: http://testphp.vulnweb.com/phpmyadmin
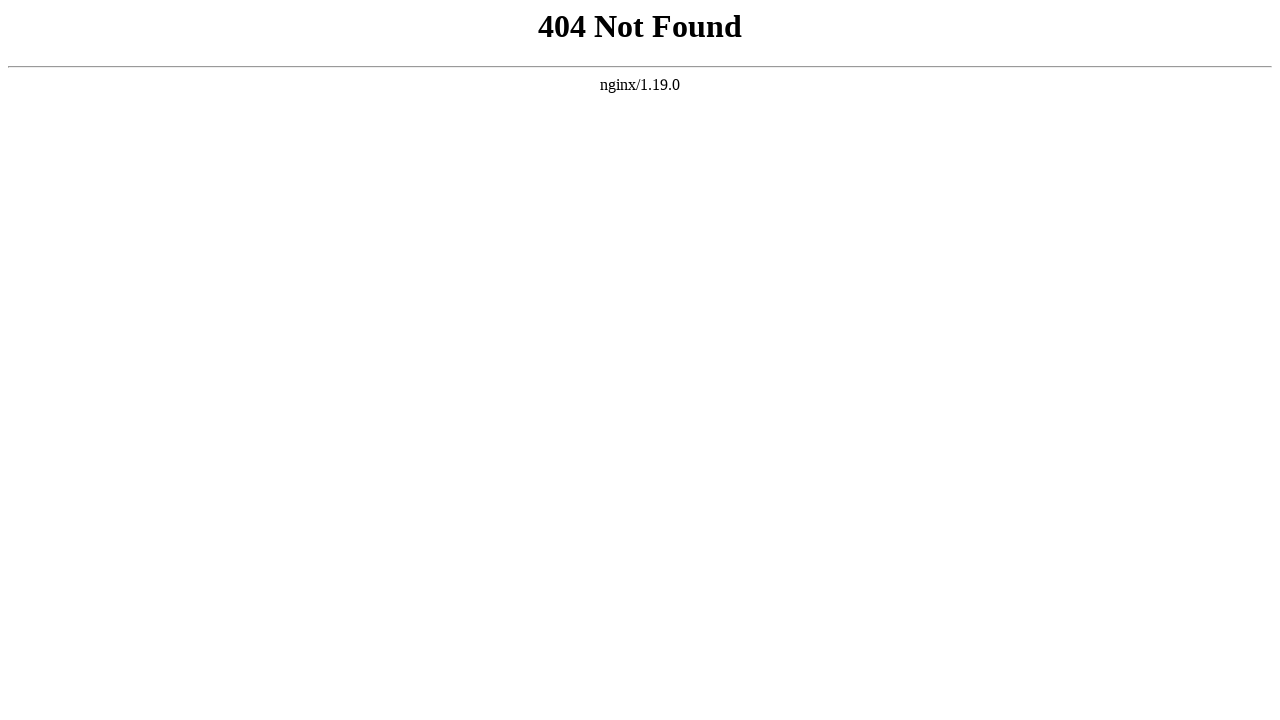

Waited for load state after accessing /phpmyadmin
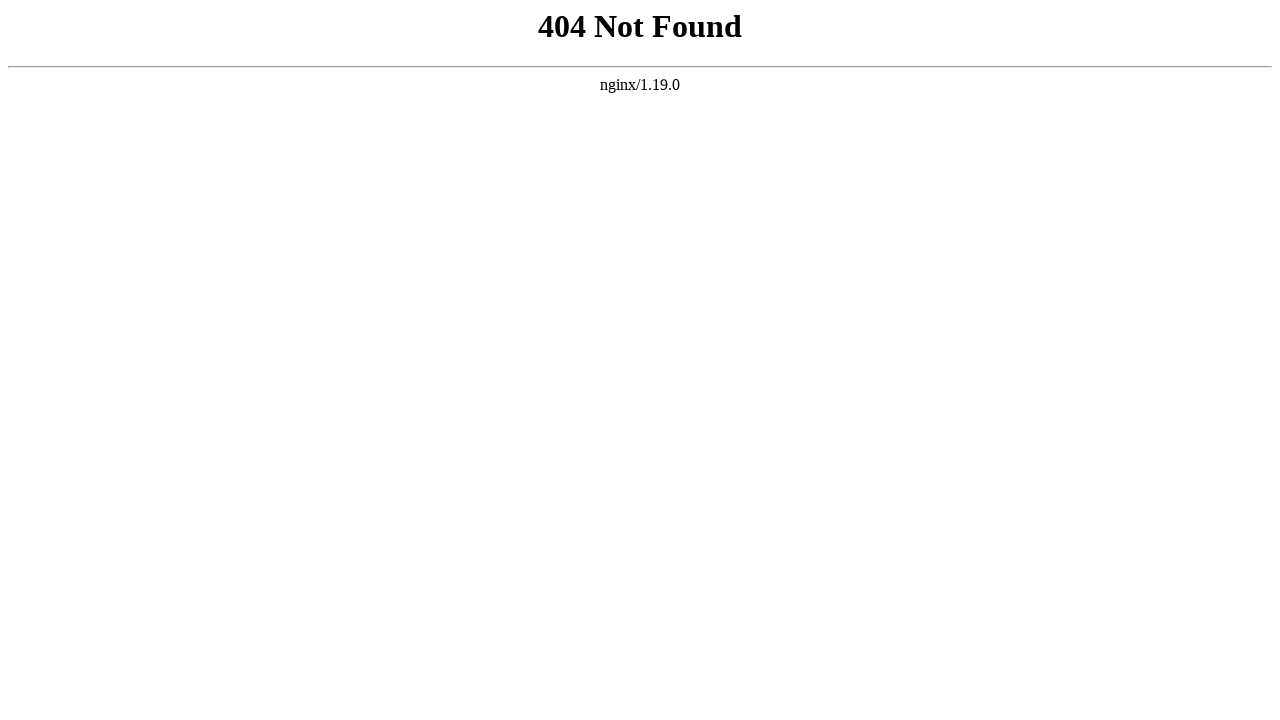

Navigated to test directory: http://testphp.vulnweb.com/uploads
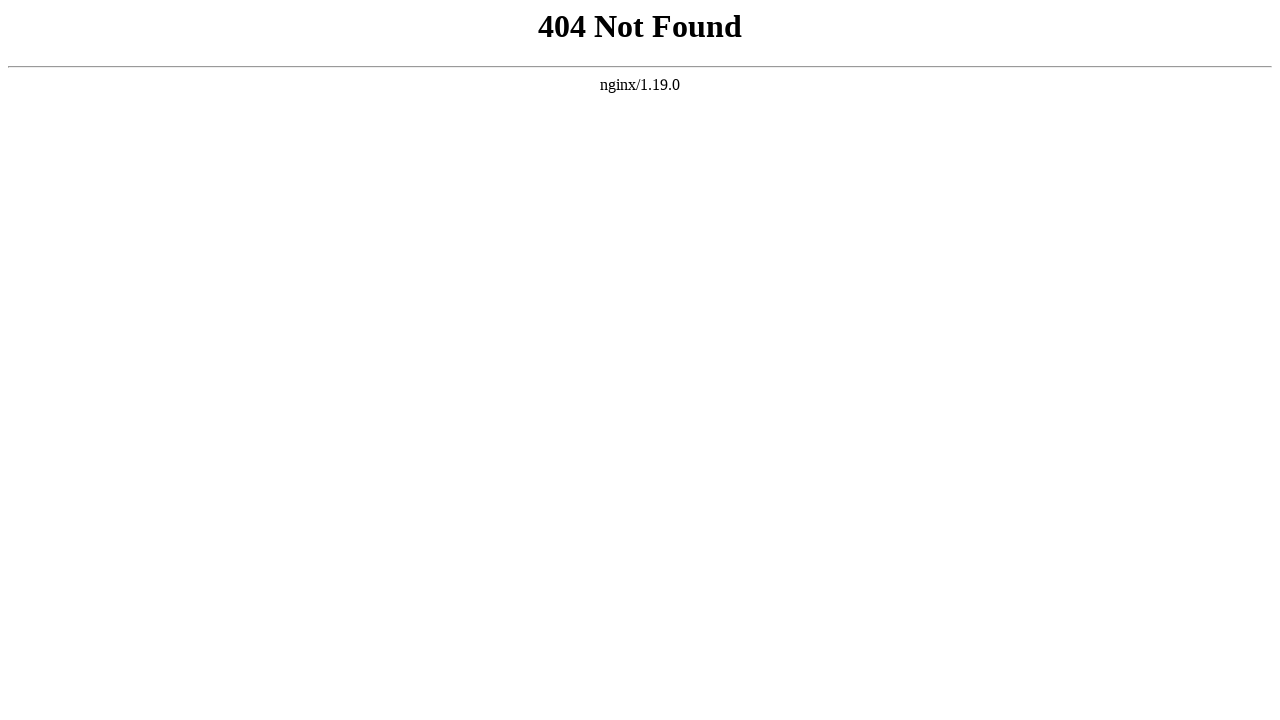

Waited for load state after accessing /uploads
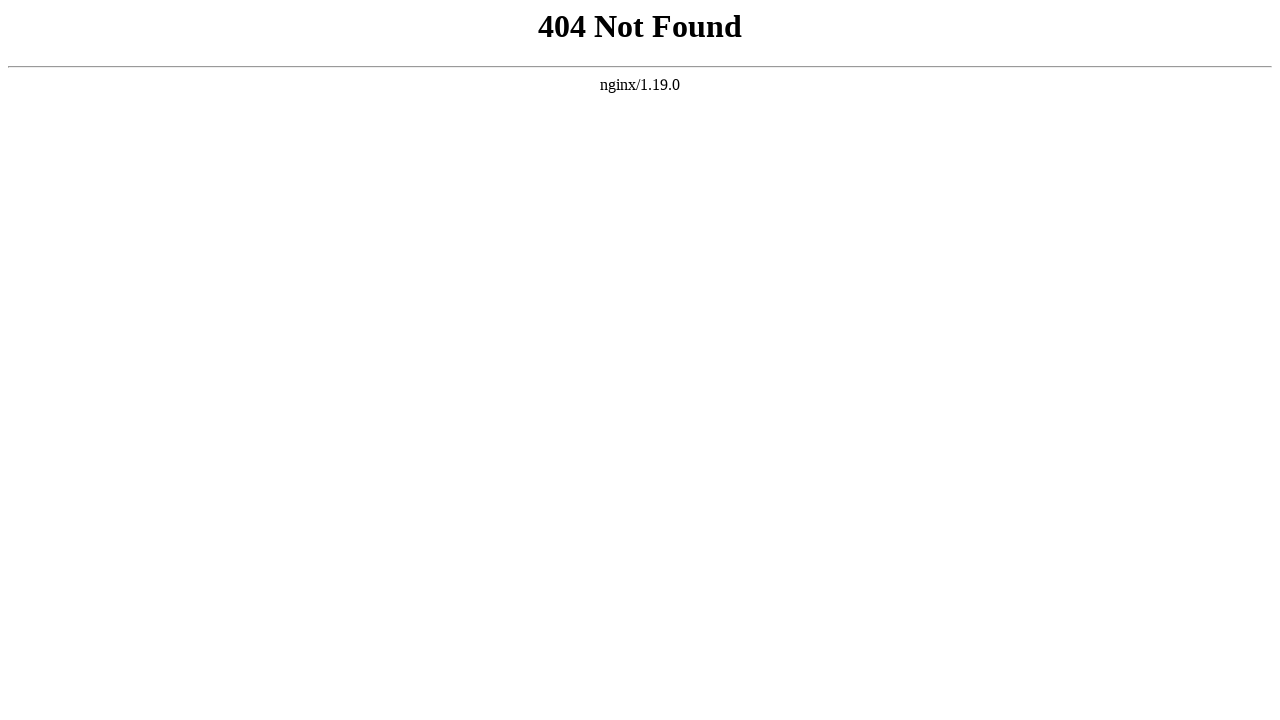

Navigated to URL with SQL injection payload: ' OR '1'='1
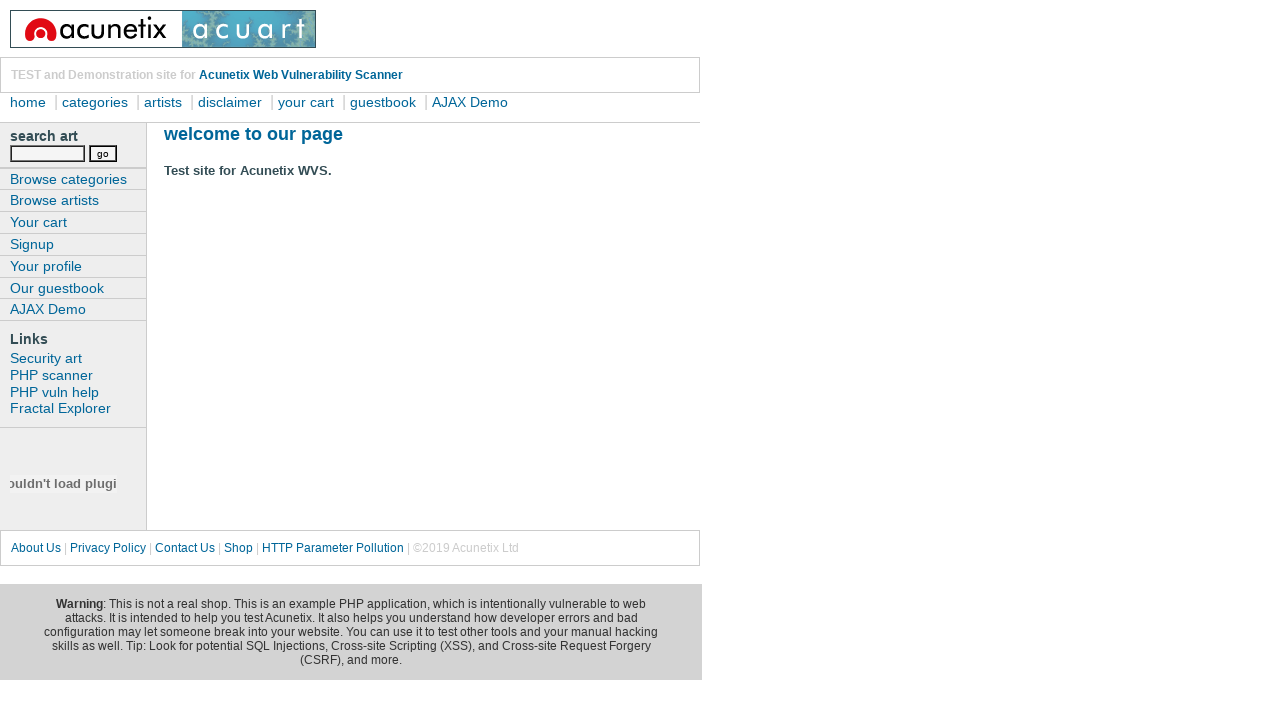

Waited for load state after SQL injection attempt with payload: ' OR '1'='1
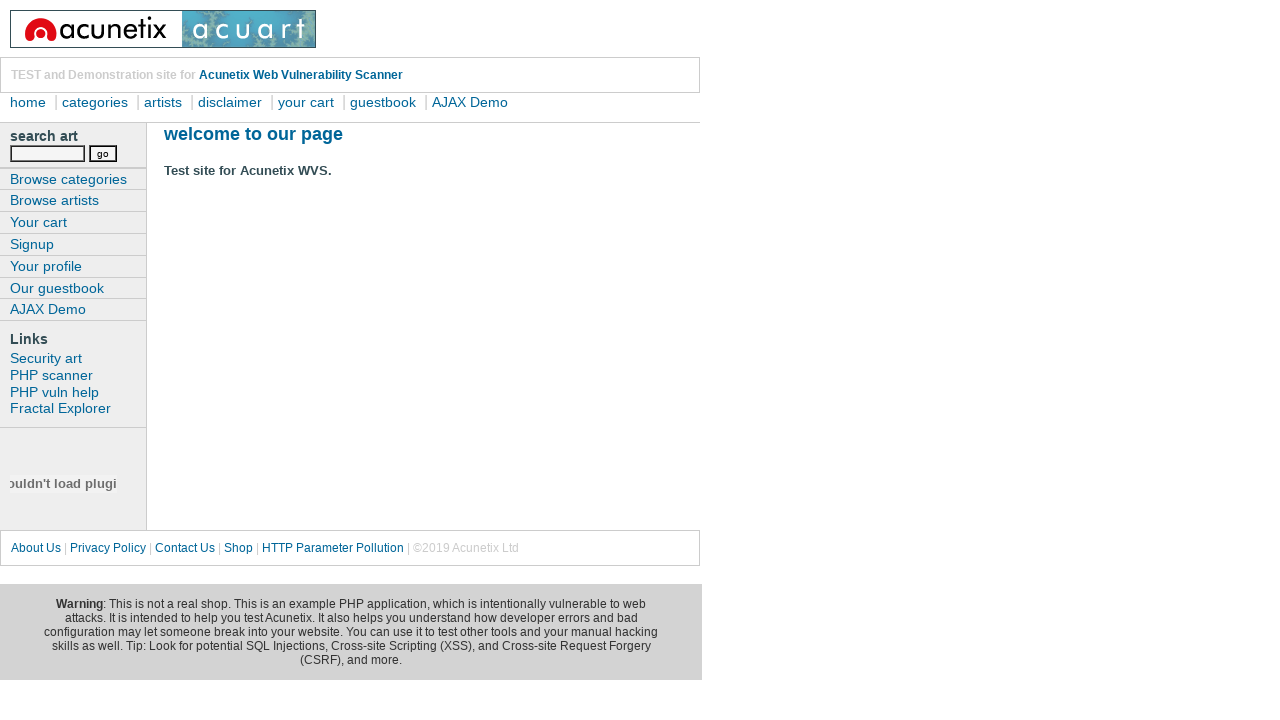

Navigated to URL with SQL injection payload: admin'--
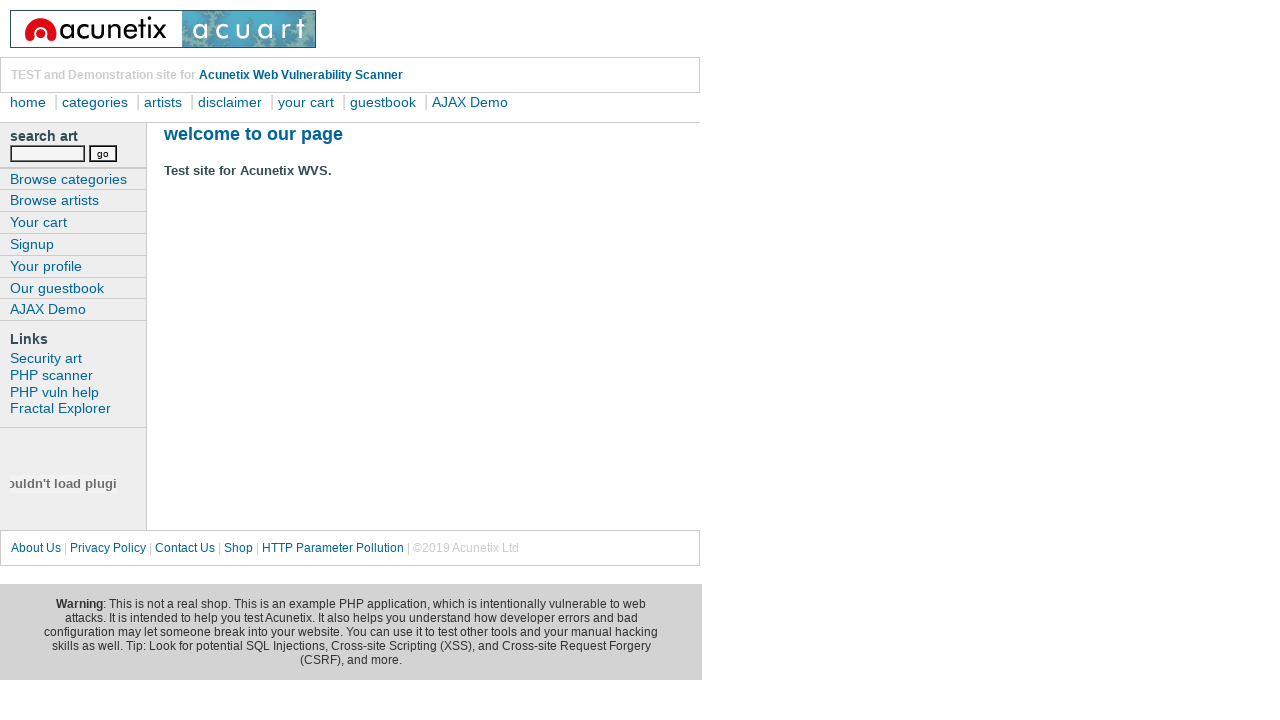

Waited for load state after SQL injection attempt with payload: admin'--
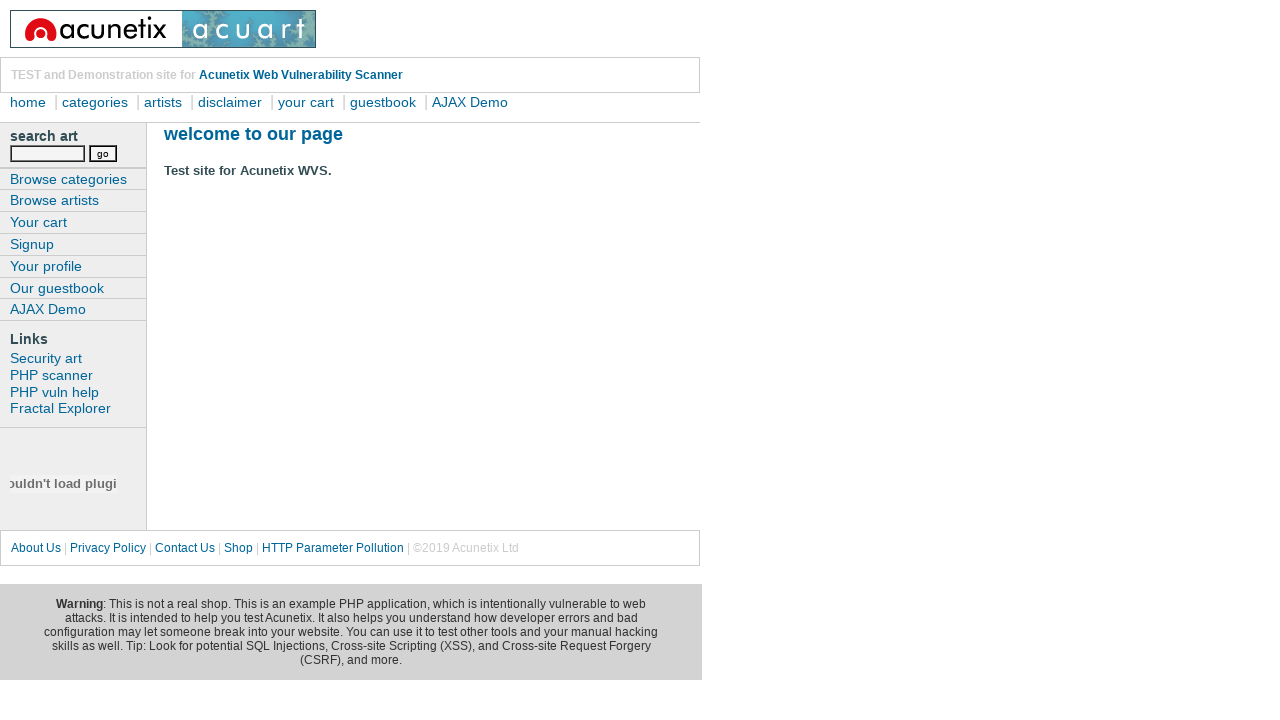

Navigated to URL with SQL injection payload: ' UNION SELECT NULL--
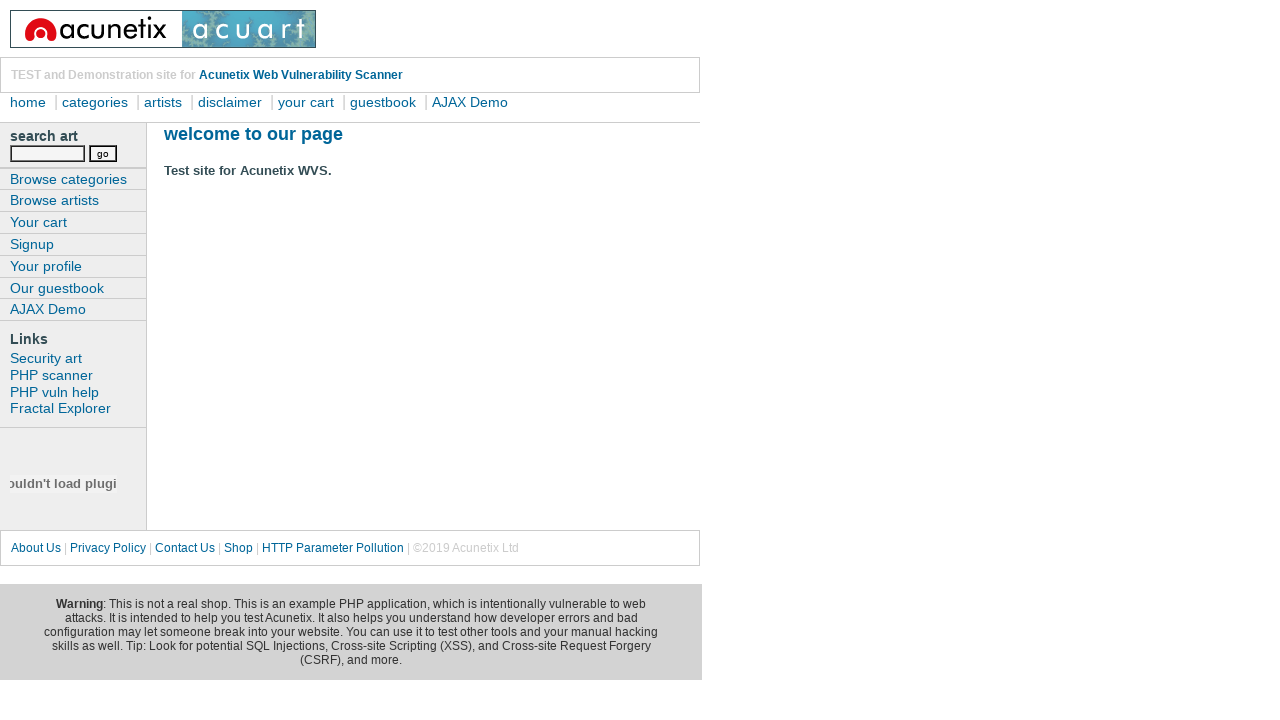

Waited for load state after SQL injection attempt with payload: ' UNION SELECT NULL--
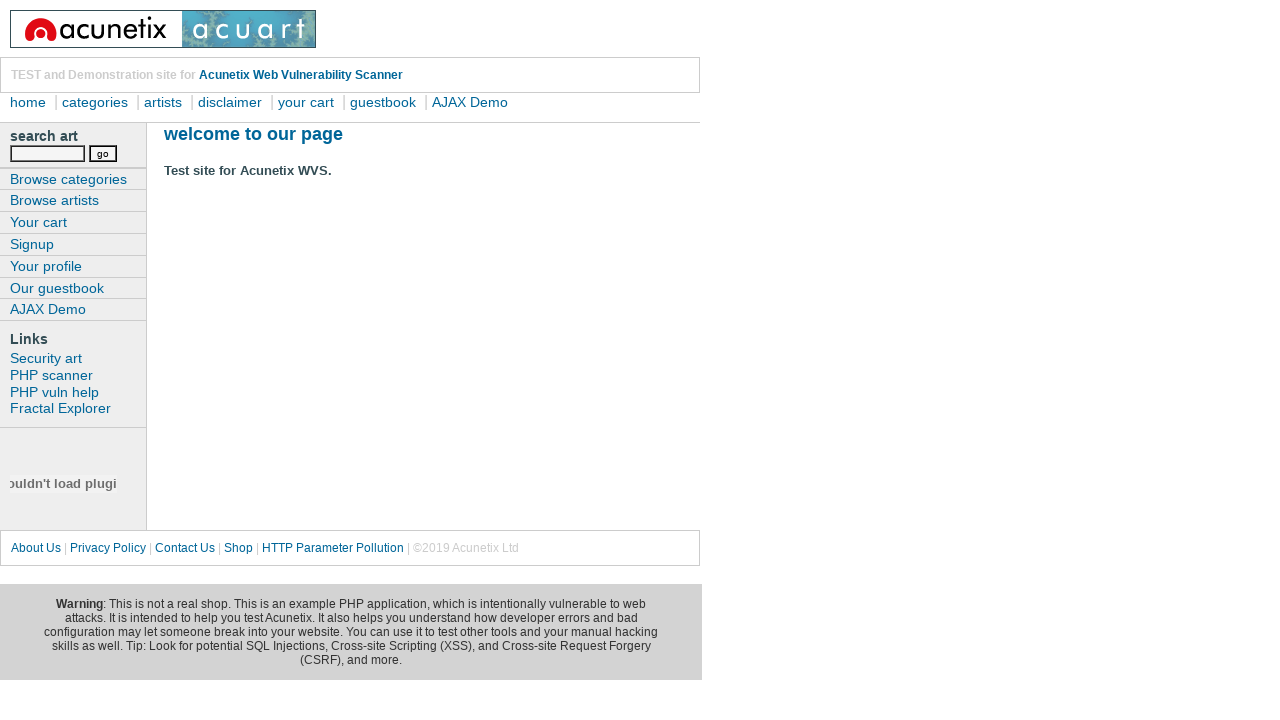

Navigated back to main page for XSS testing
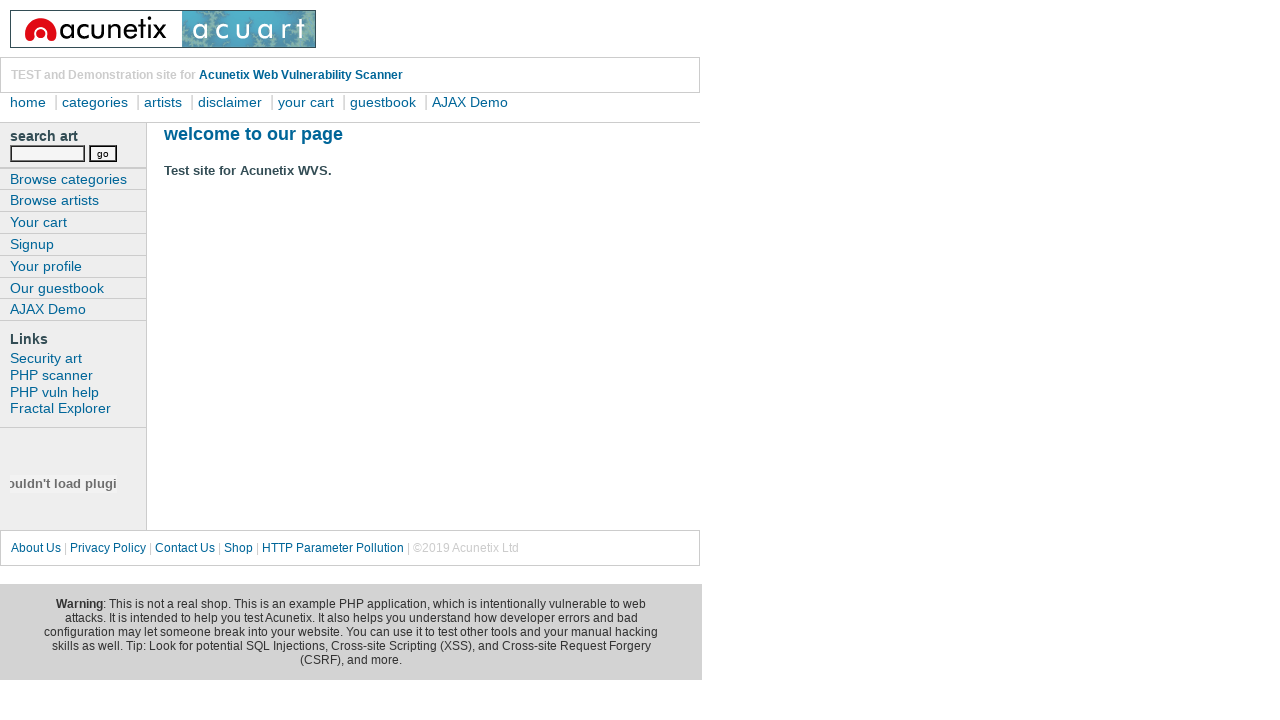

Waited for network idle on main page
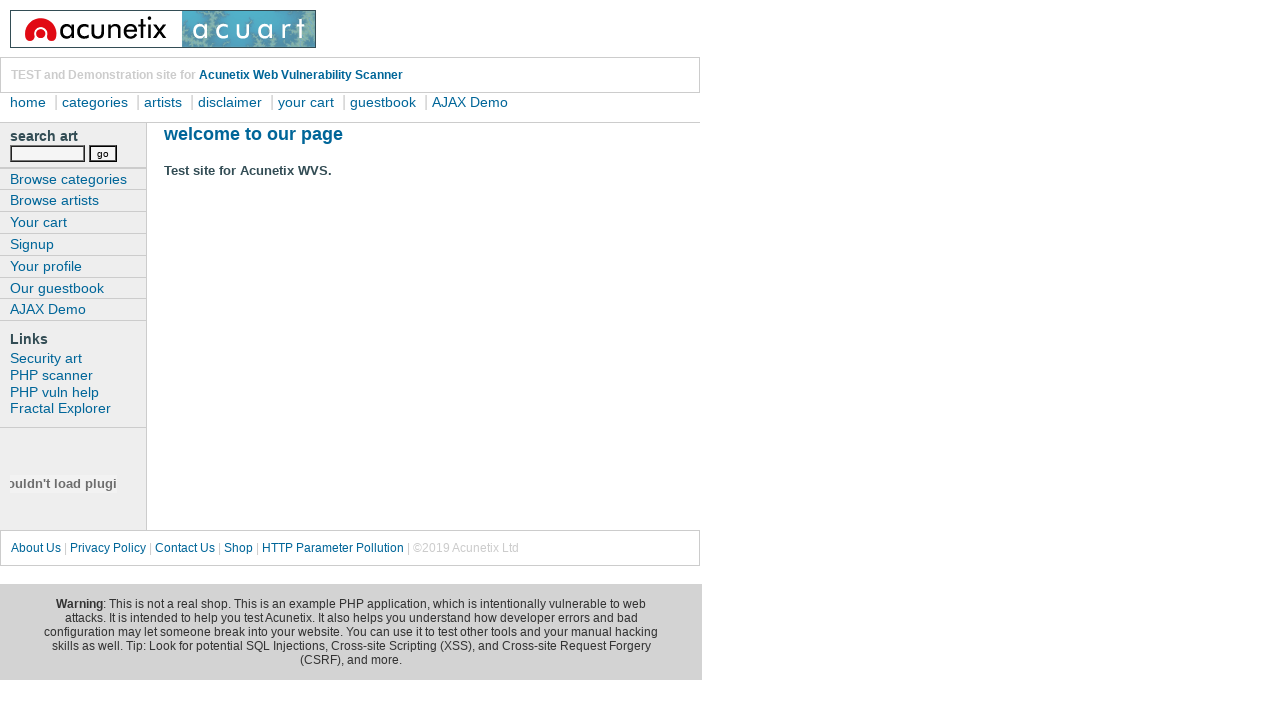

Located 2 input fields on the page
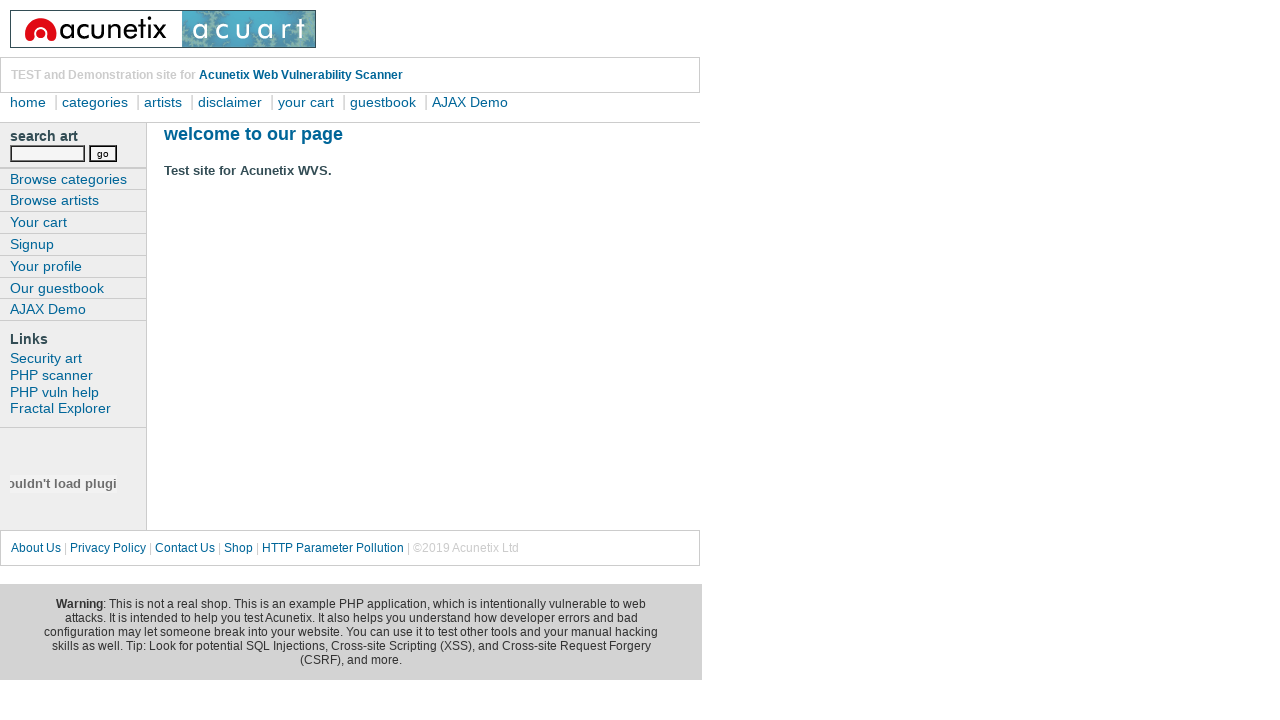

Filled first input field with XSS payload on input >> nth=0
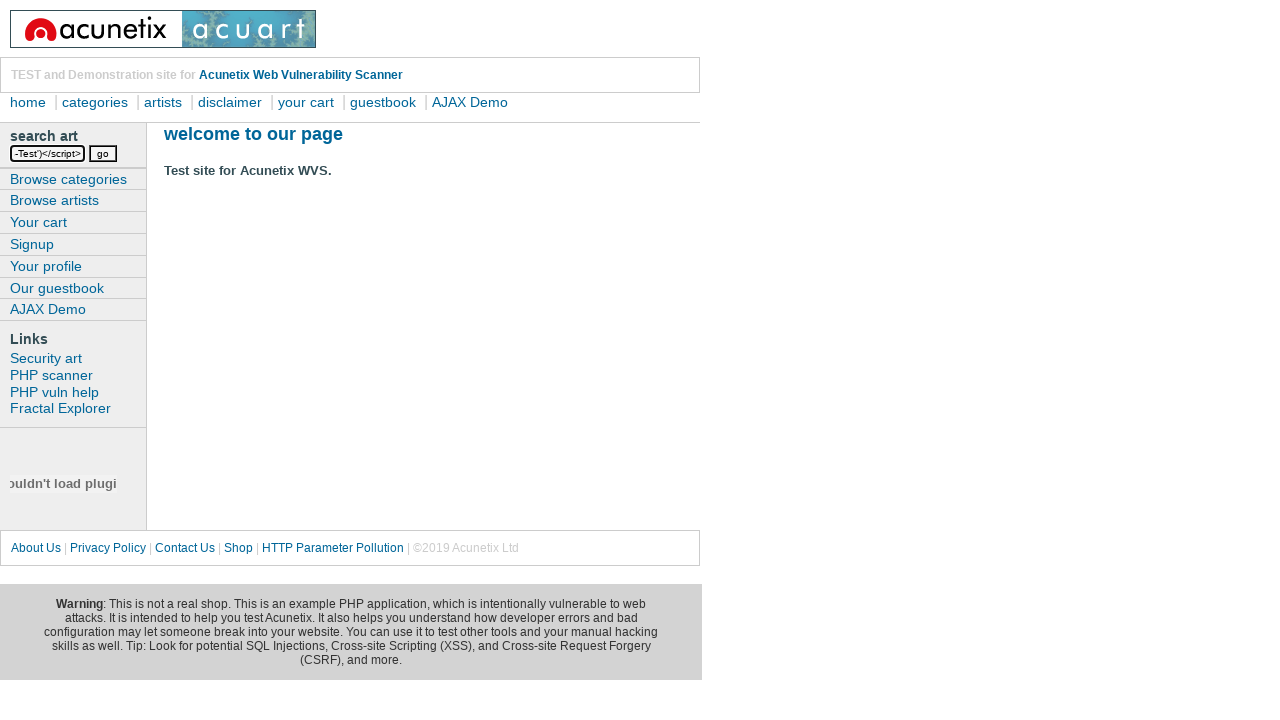

Clicked submit button to test XSS payload at (103, 153) on input[type='submit'], button >> nth=0
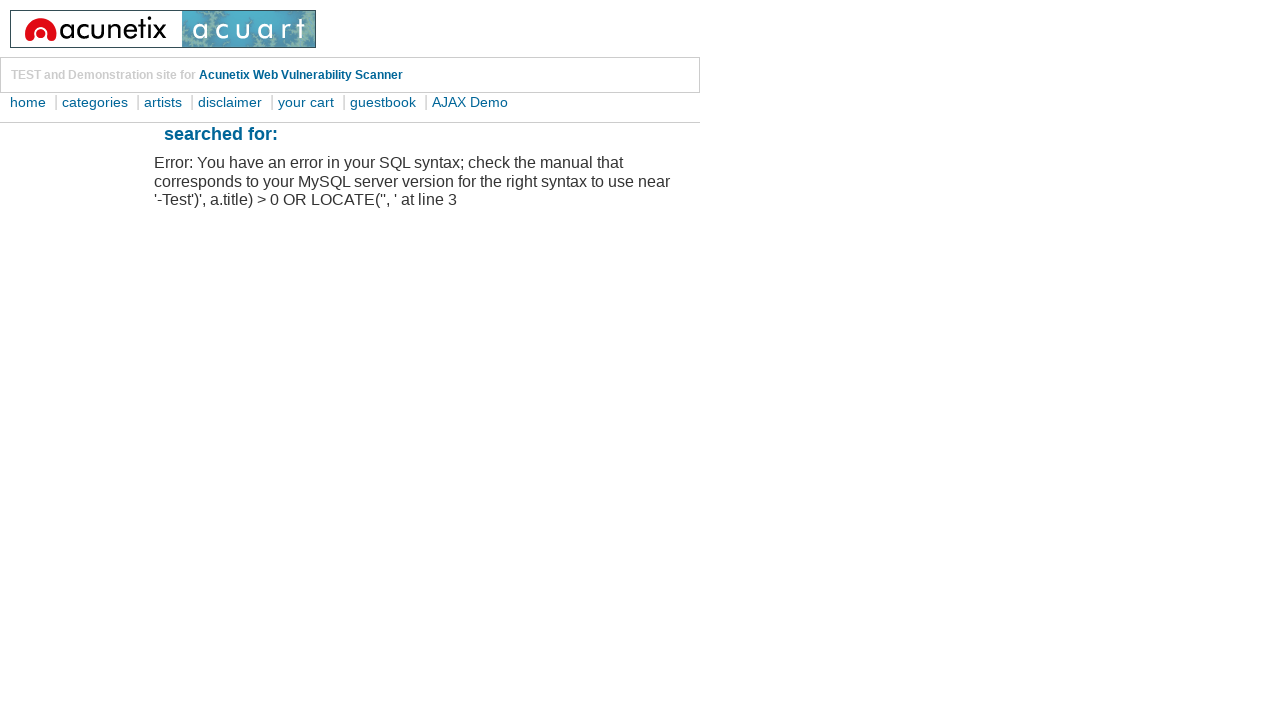

Waited for load state after submitting XSS payload
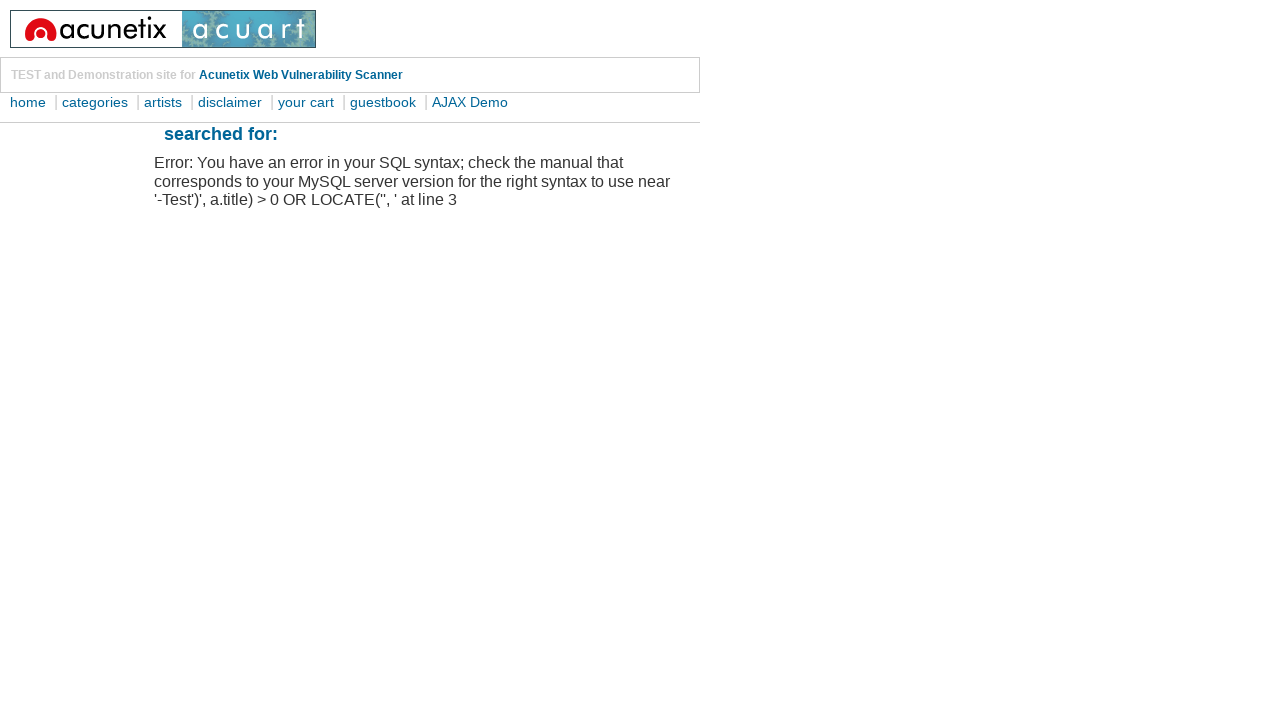

Set up dialog handler to accept any alerts
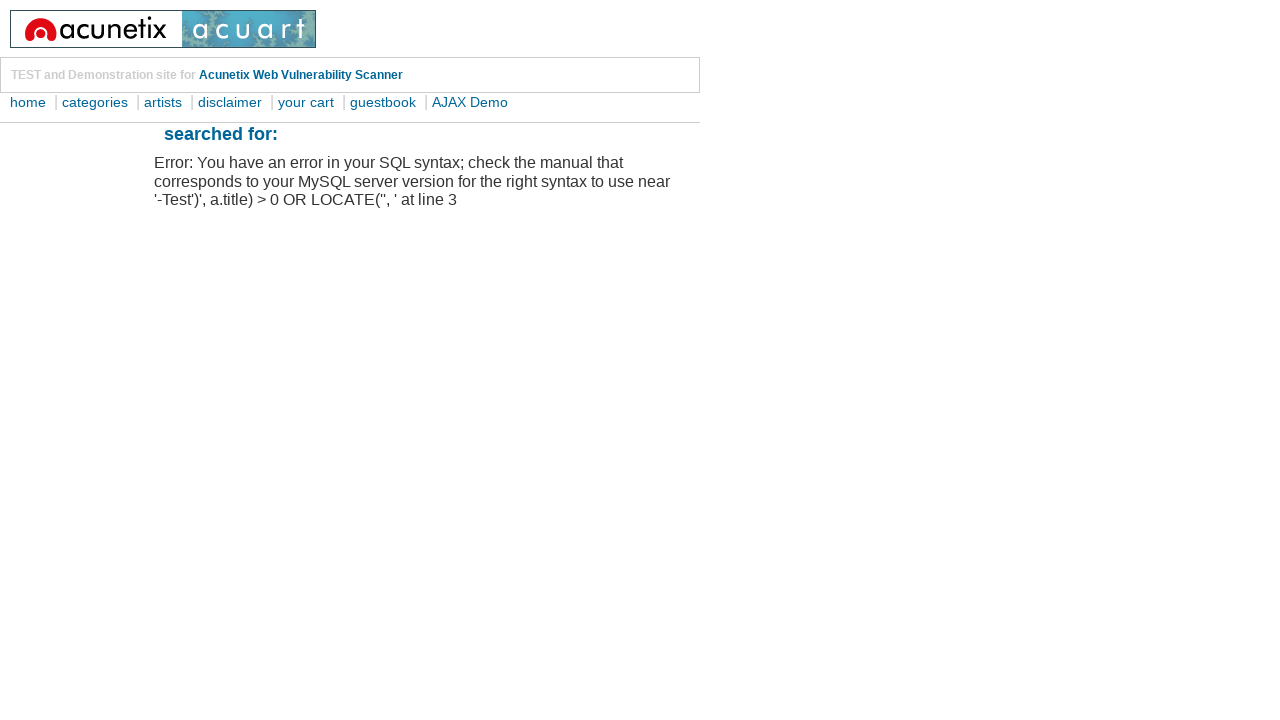

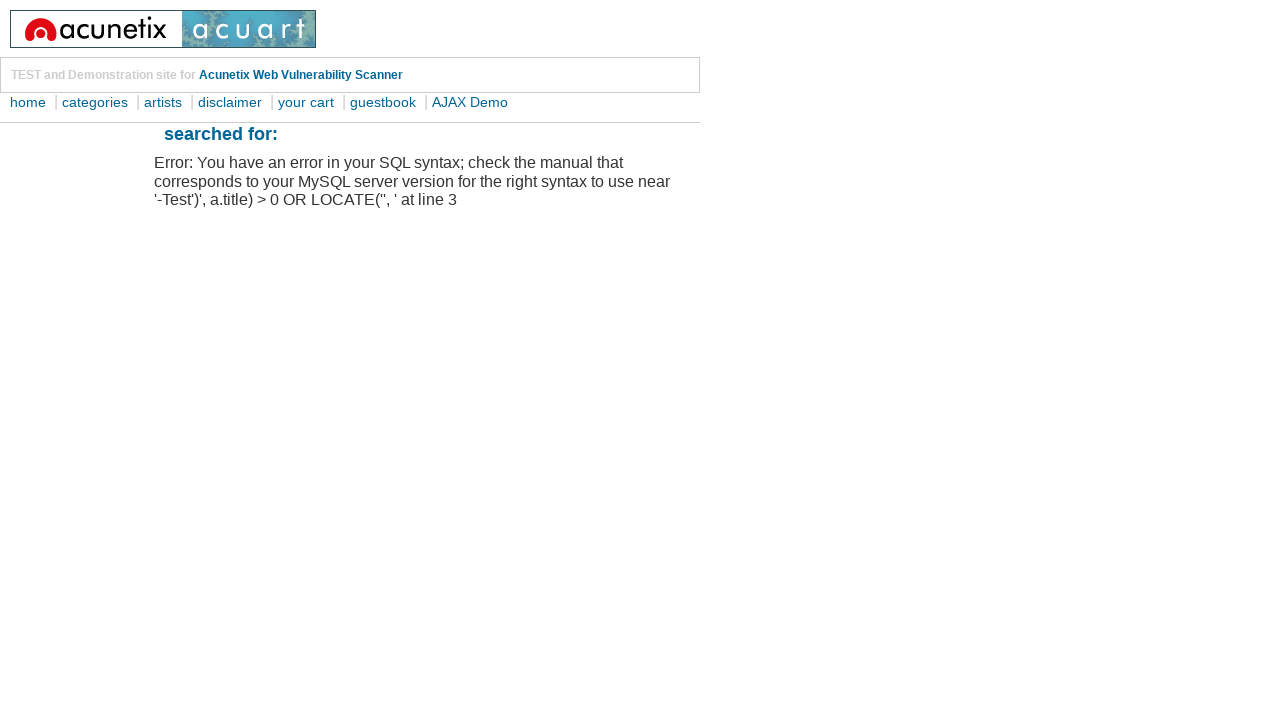